Navigates to the Checkboxes page, manipulates checkboxes by clicking them, and tests browser back/forward navigation

Starting URL: https://the-internet.herokuapp.com

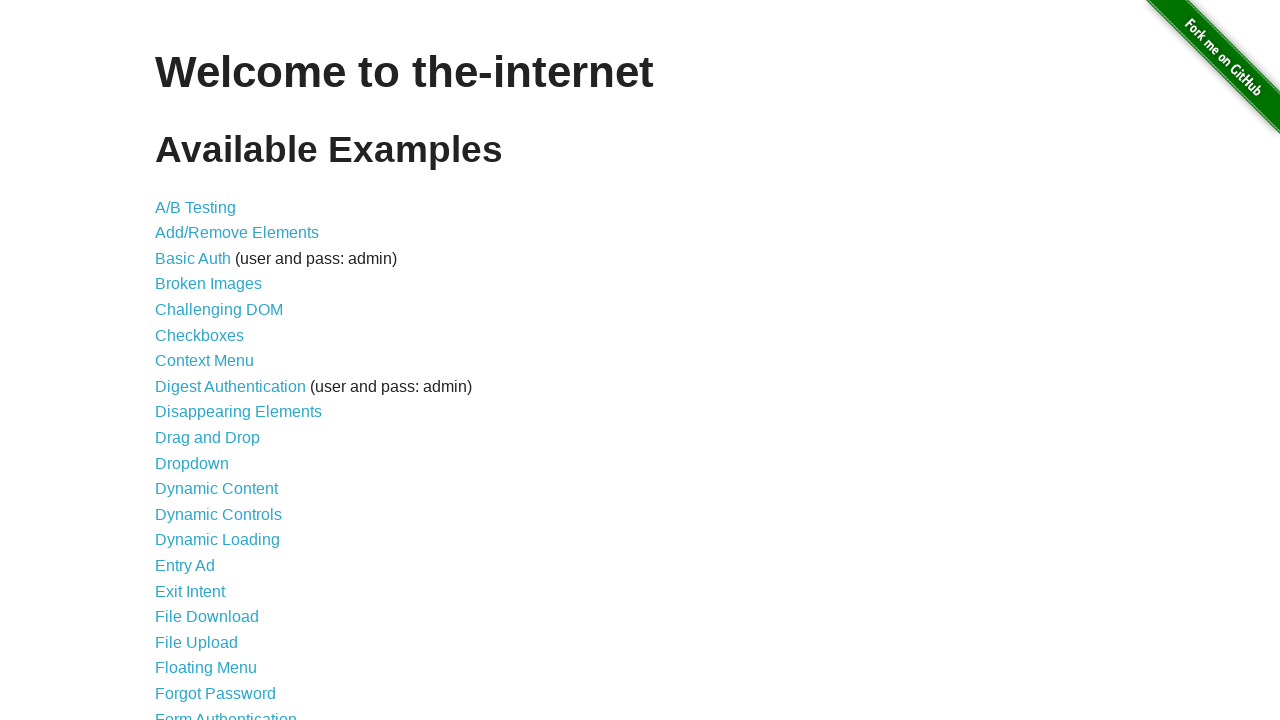

Clicked on Checkboxes link at (200, 335) on text=Checkboxes
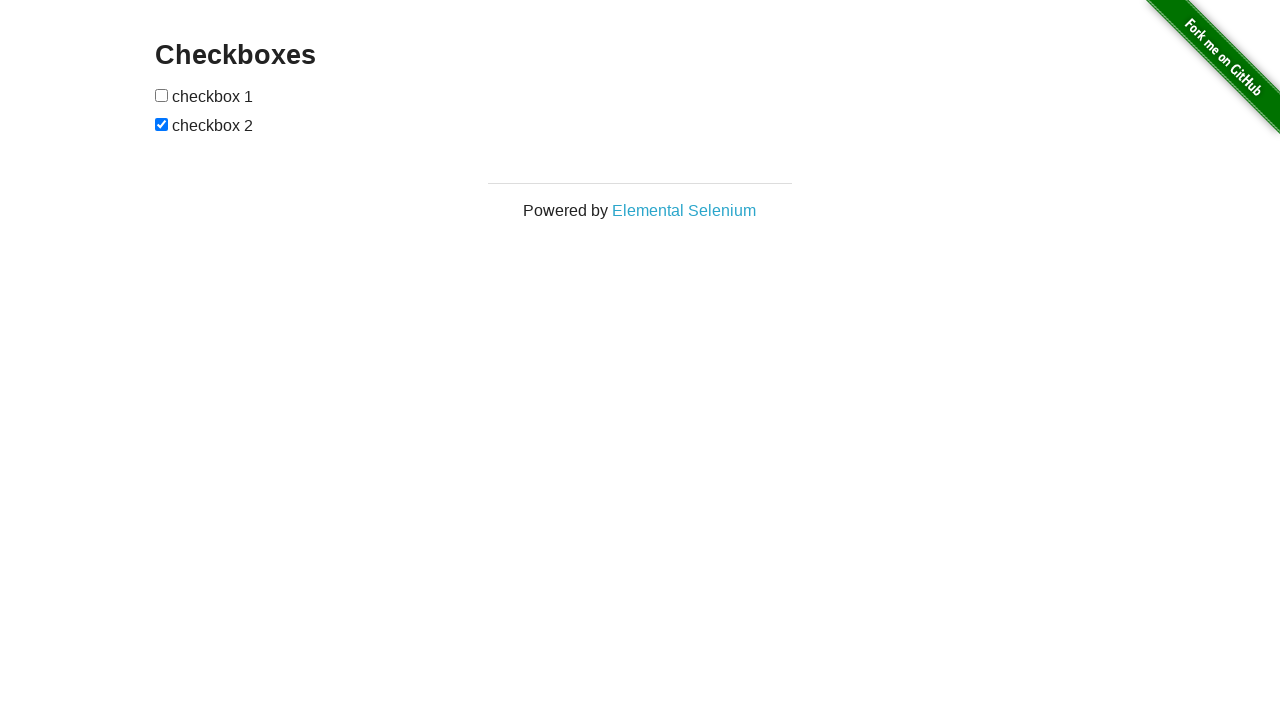

Navigated to Checkboxes page and URL verified
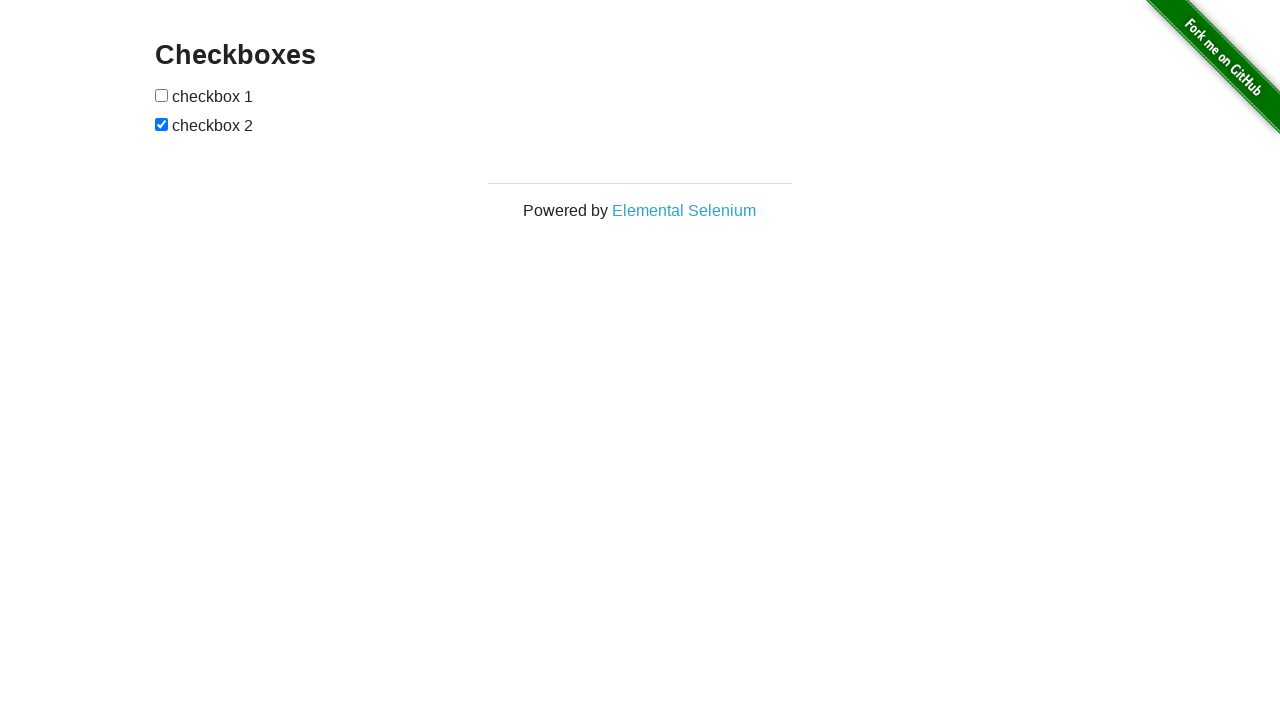

Verified page heading is 'Checkboxes'
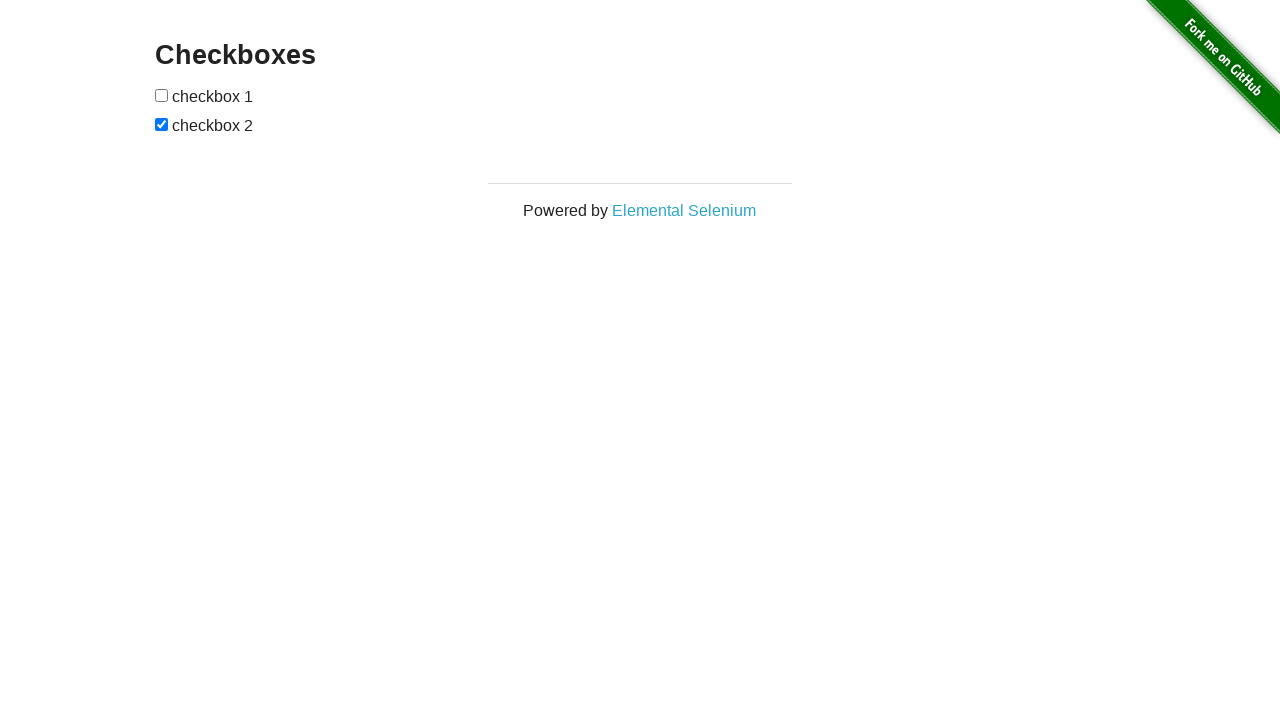

Located all checkboxes on the page
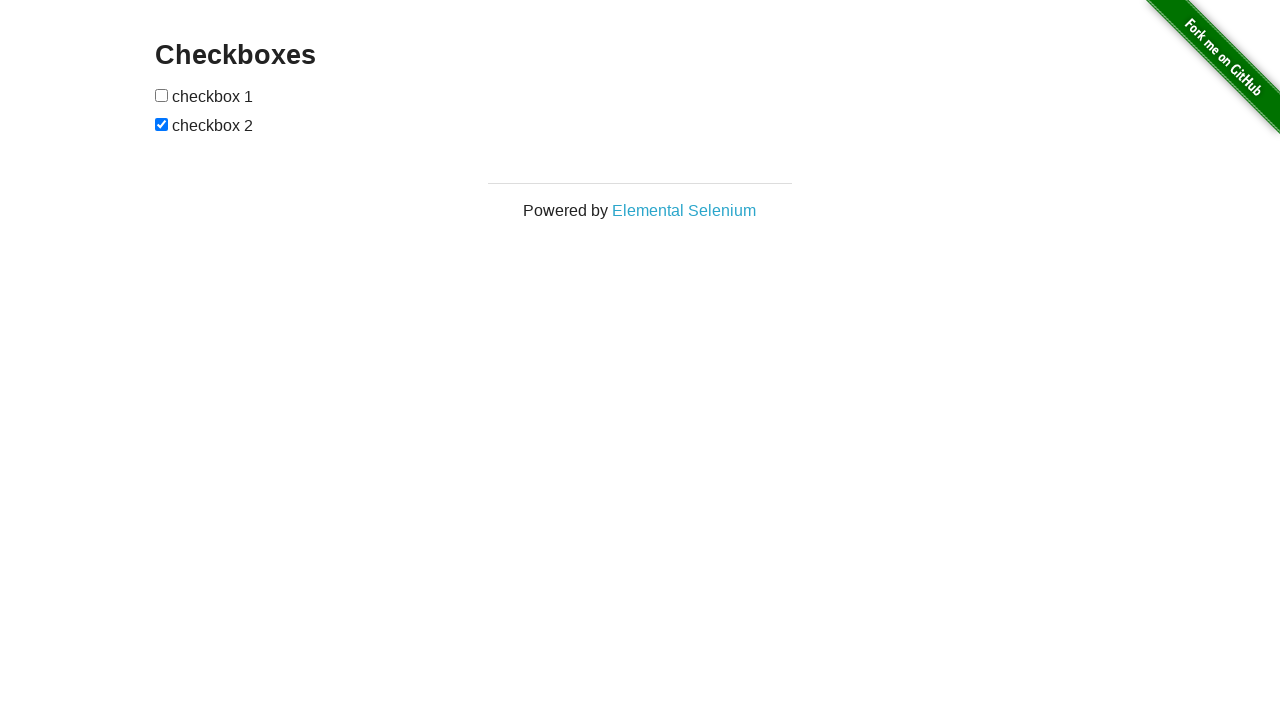

Verified there are exactly 2 checkboxes
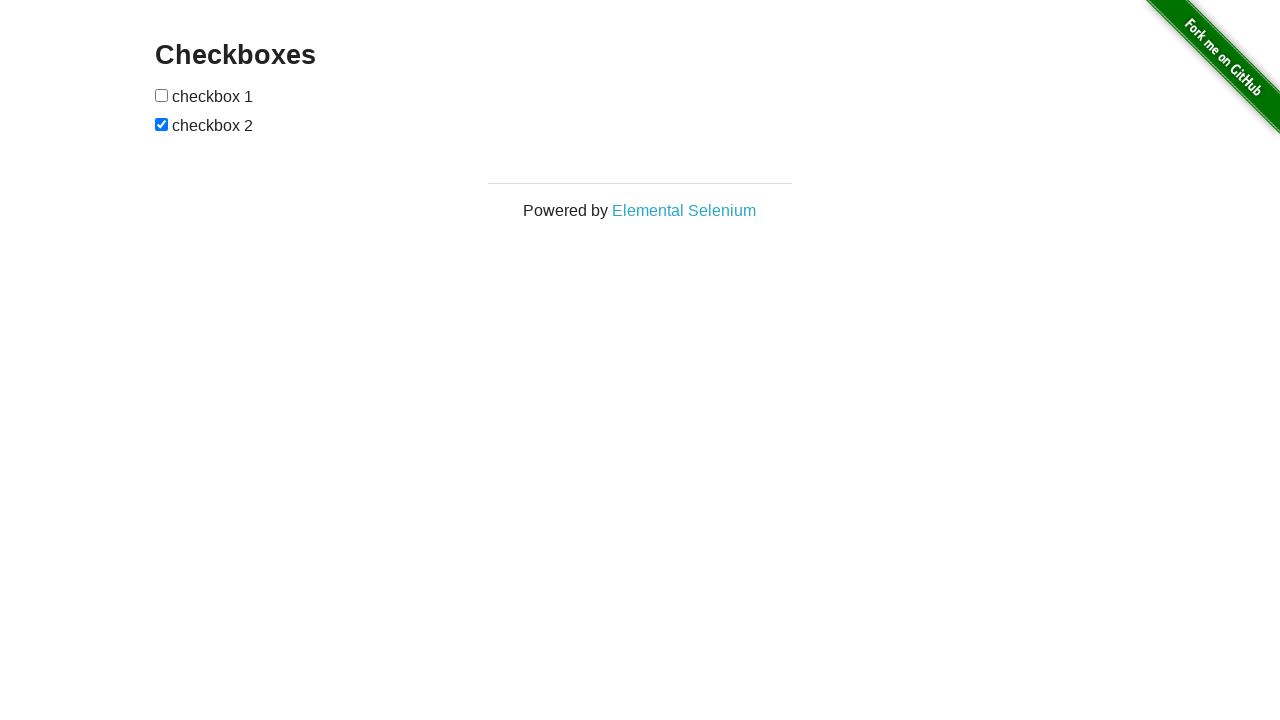

Verified first checkbox is unchecked initially
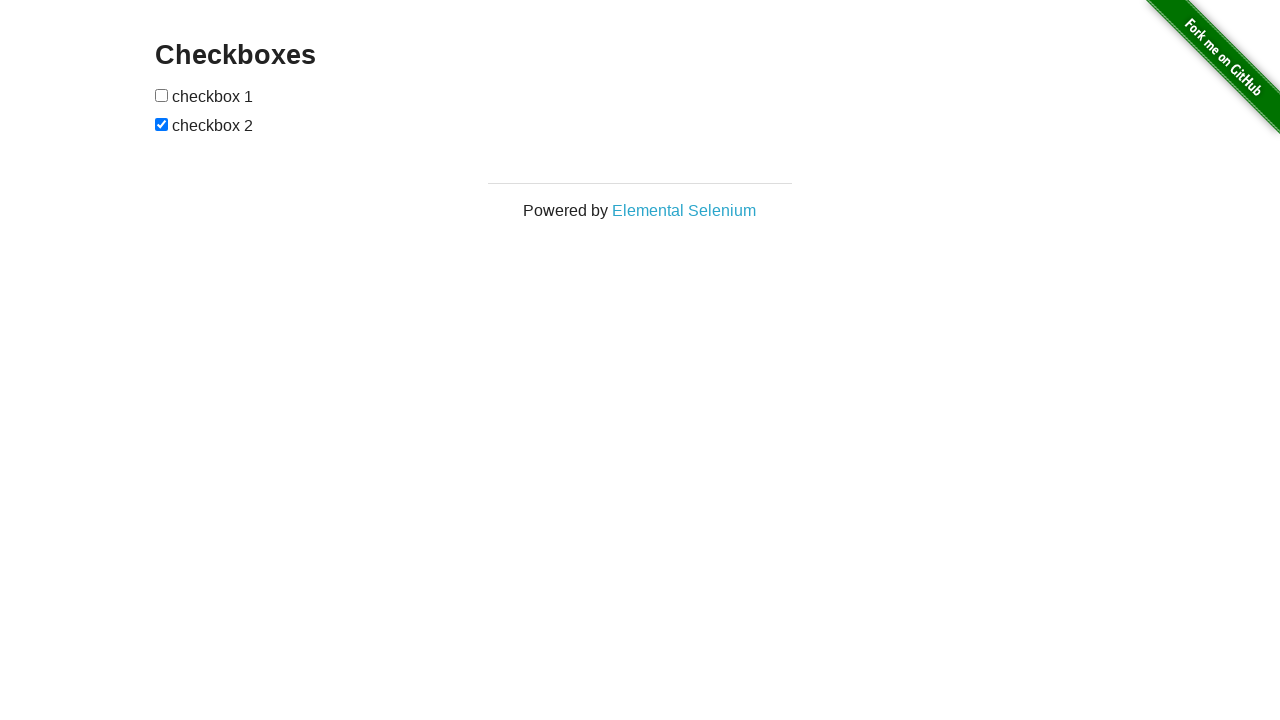

Verified second checkbox is checked initially
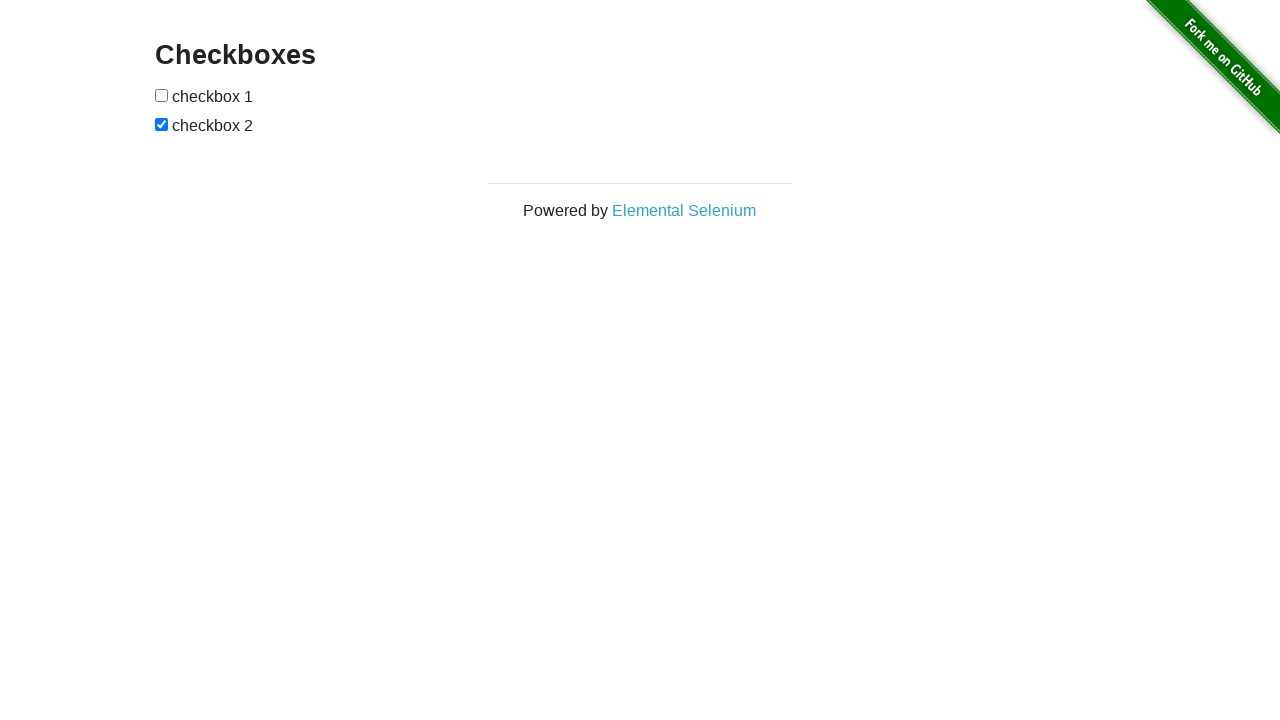

Clicked first checkbox to check it at (162, 95) on input[type='checkbox'] >> nth=0
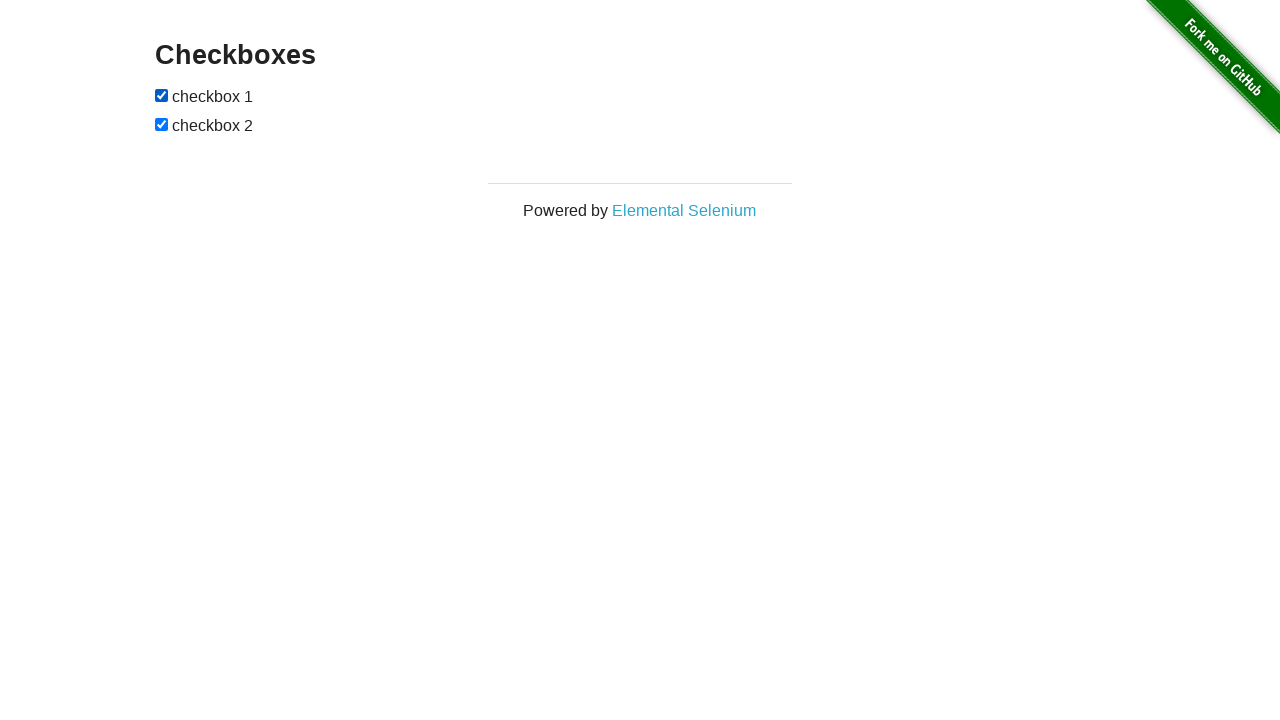

Verified first checkbox is now checked
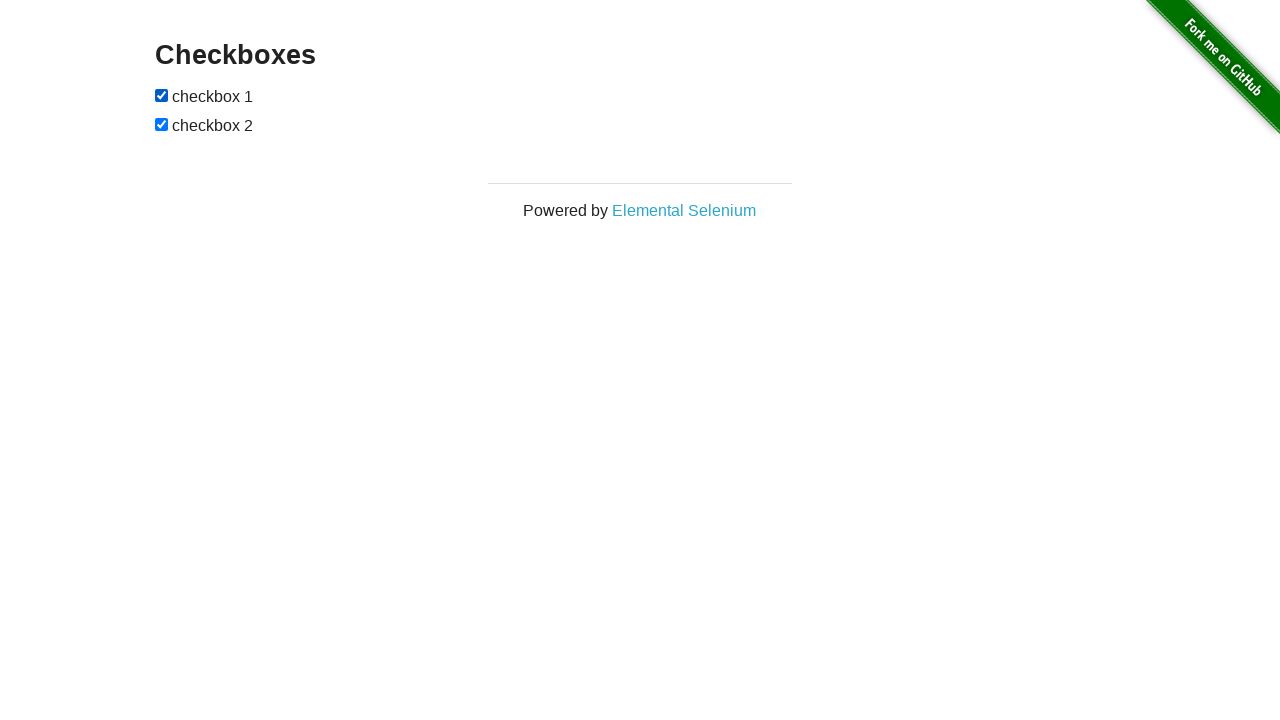

Clicked second checkbox to uncheck it at (162, 124) on input[type='checkbox'] >> nth=1
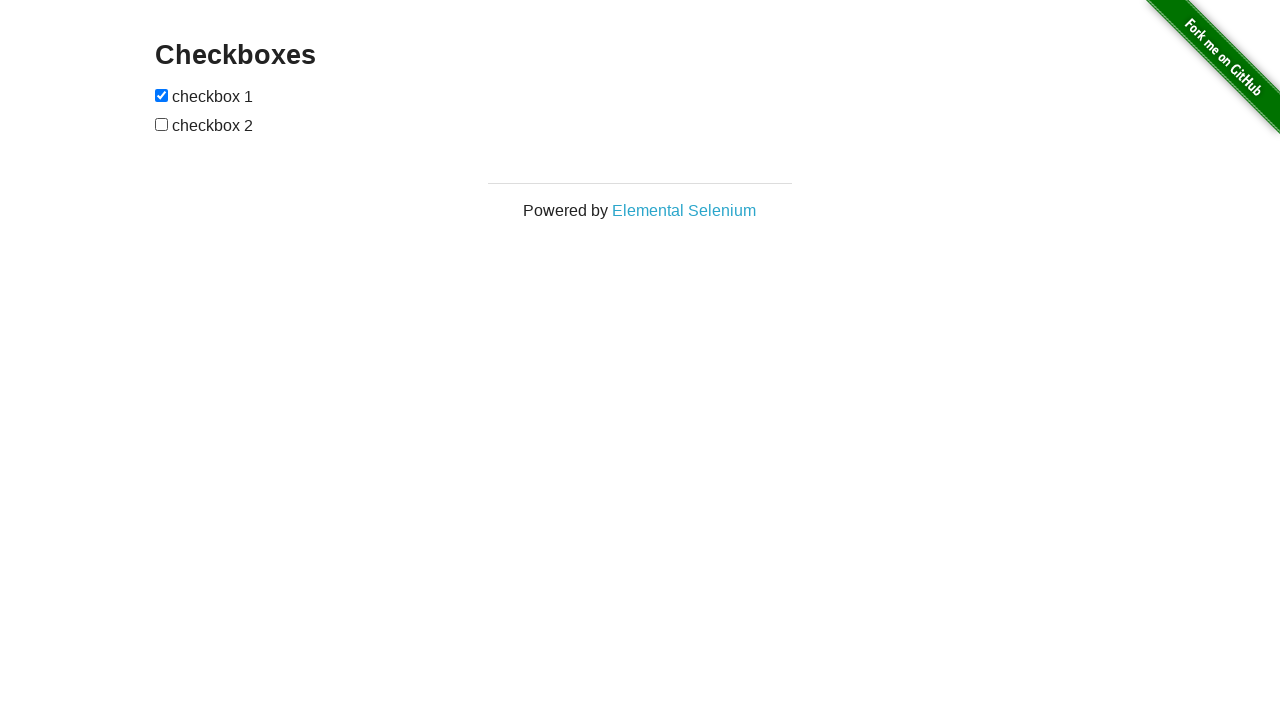

Verified second checkbox is now unchecked
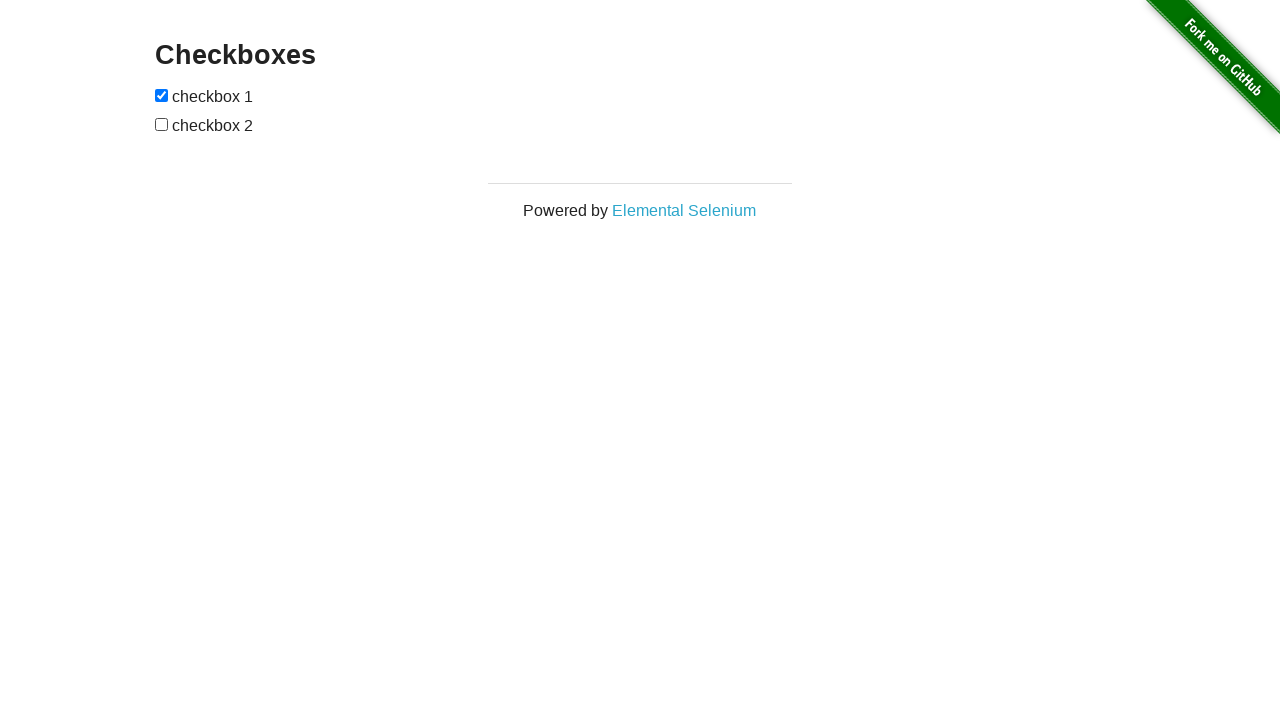

Navigated back using browser back button
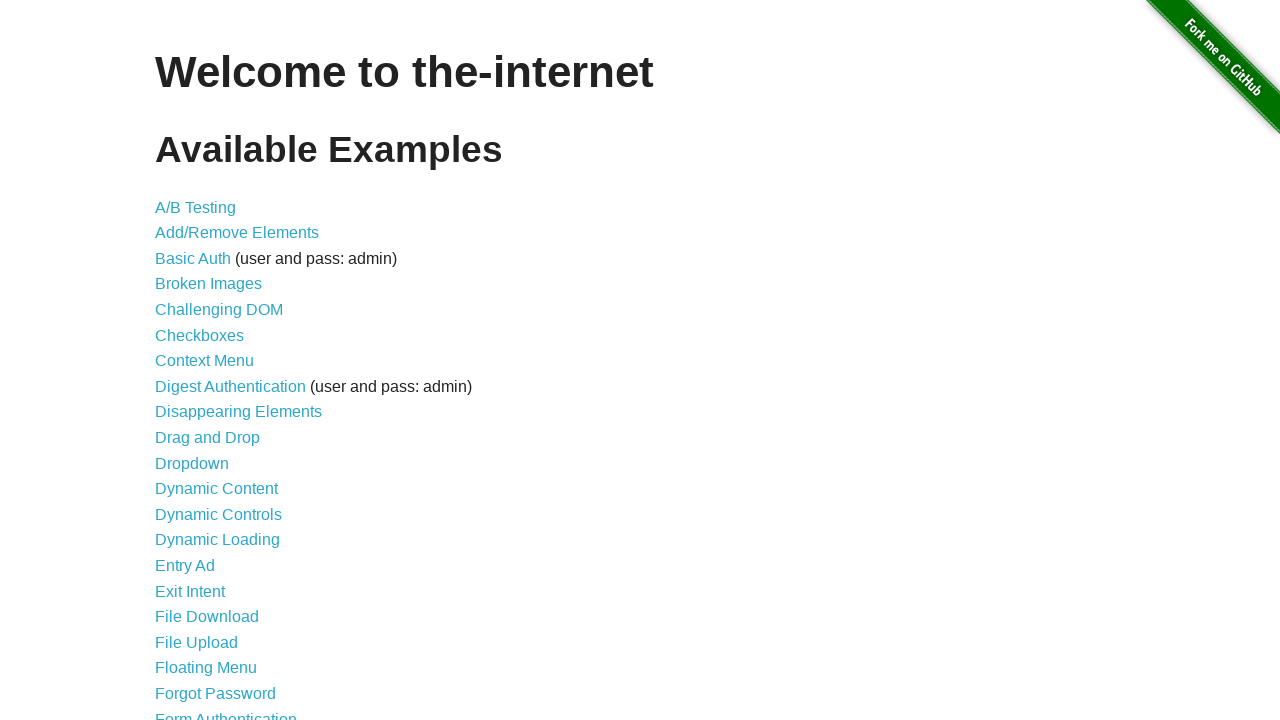

Verified navigation back to home page
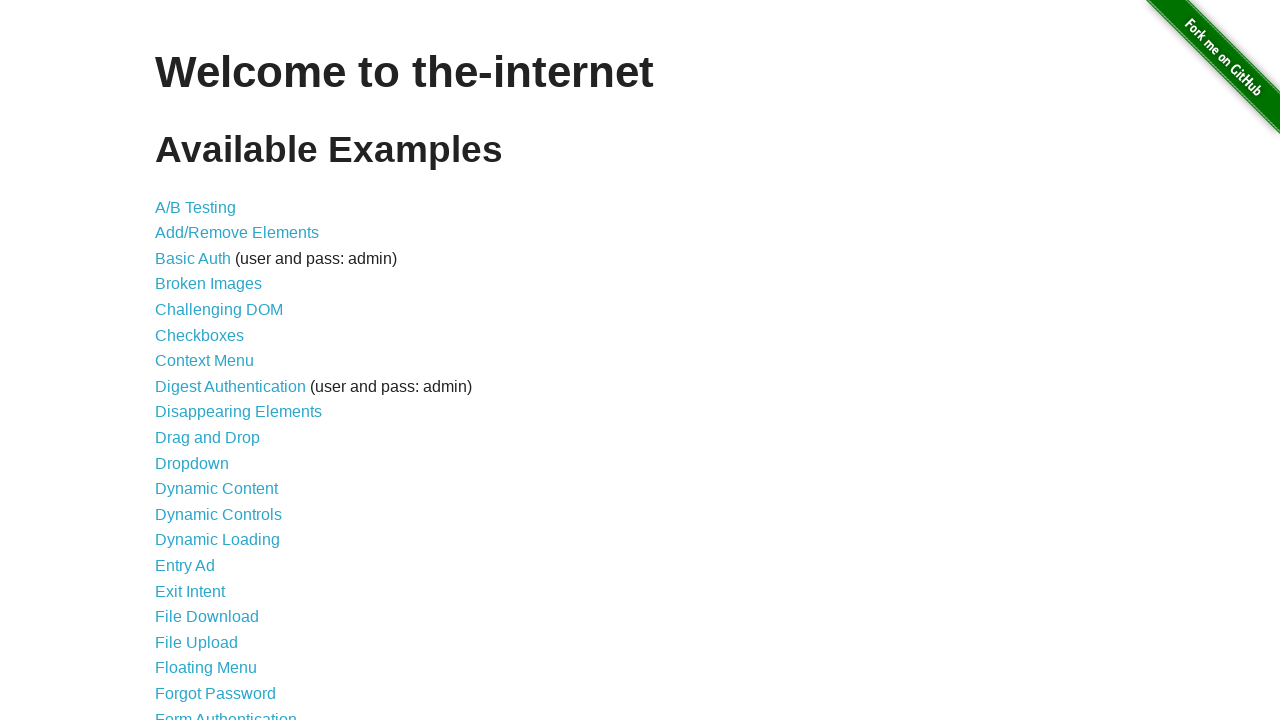

Navigated forward using browser forward button
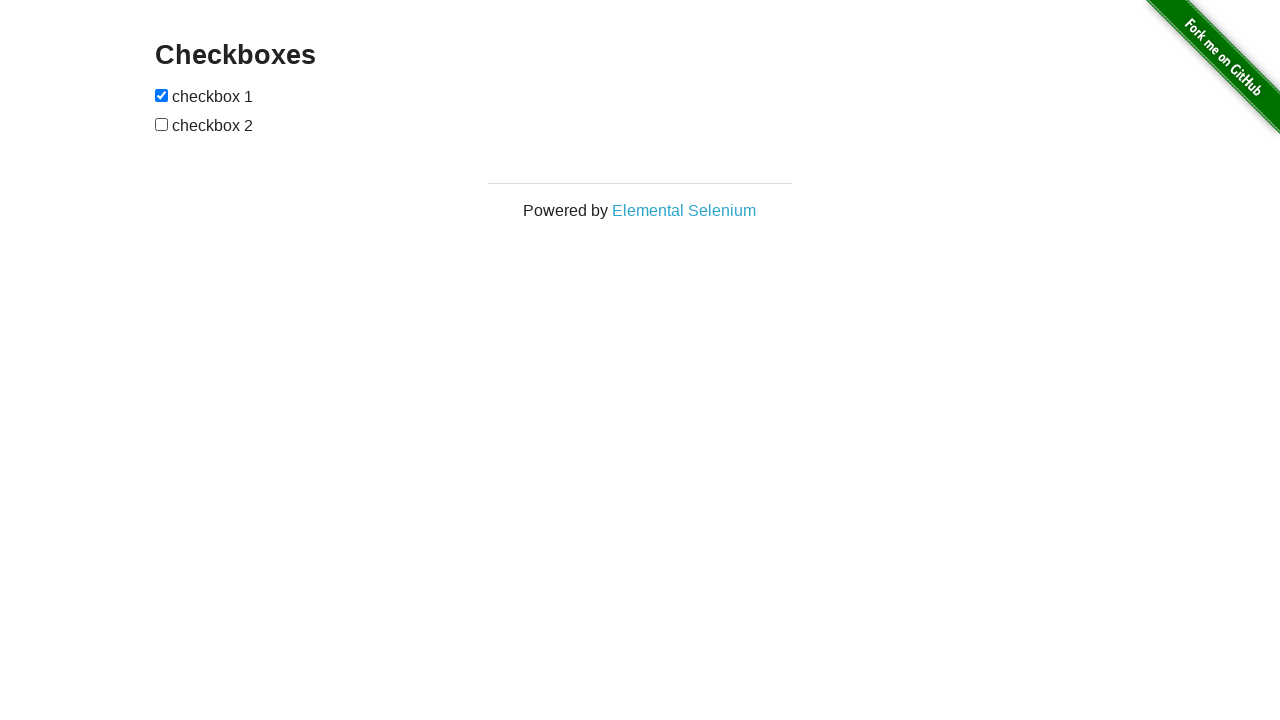

Verified navigation back to Checkboxes page
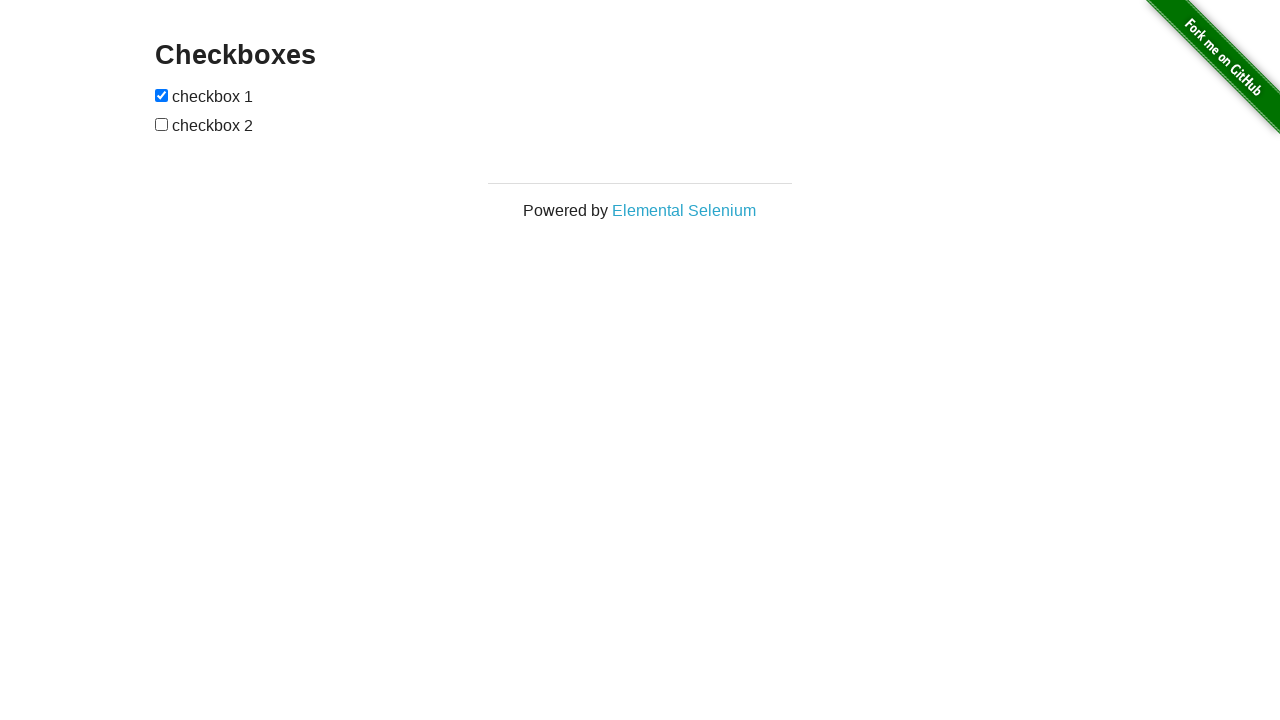

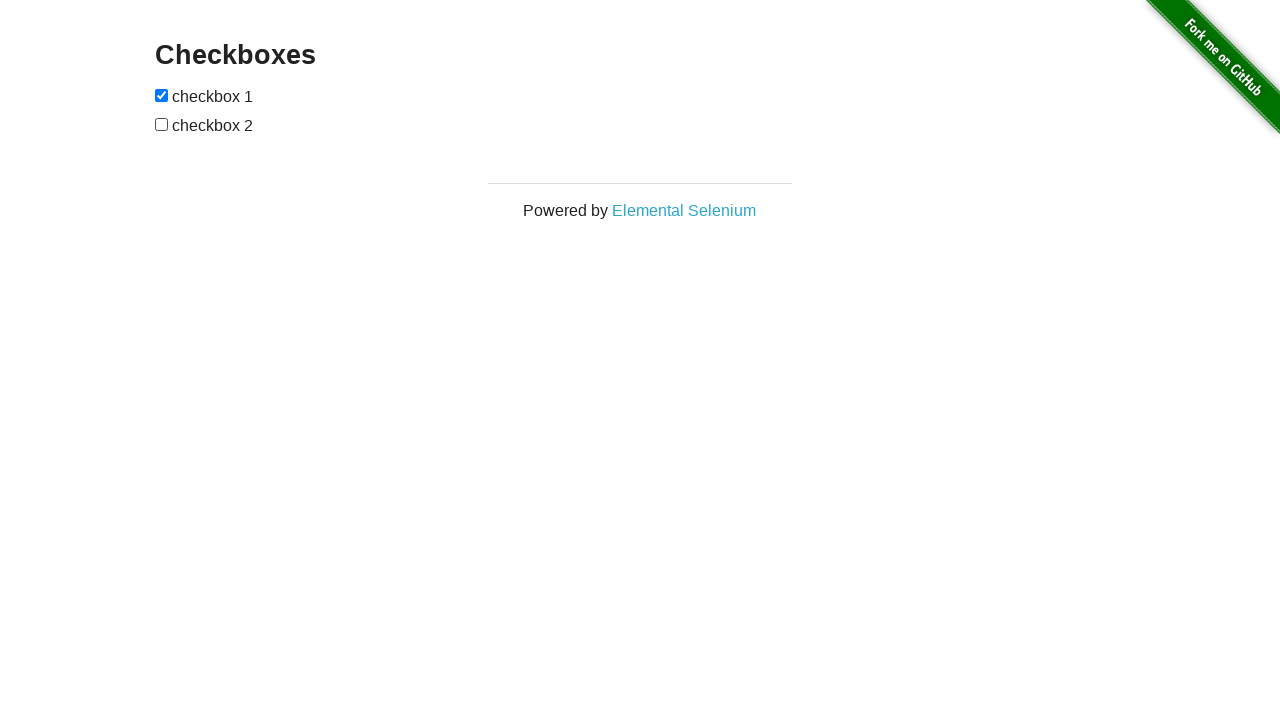